Tests dynamic loading functionality by clicking a start button and waiting for hidden content to become visible, then verifying the loaded text is displayed.

Starting URL: http://the-internet.herokuapp.com/dynamic_loading/1

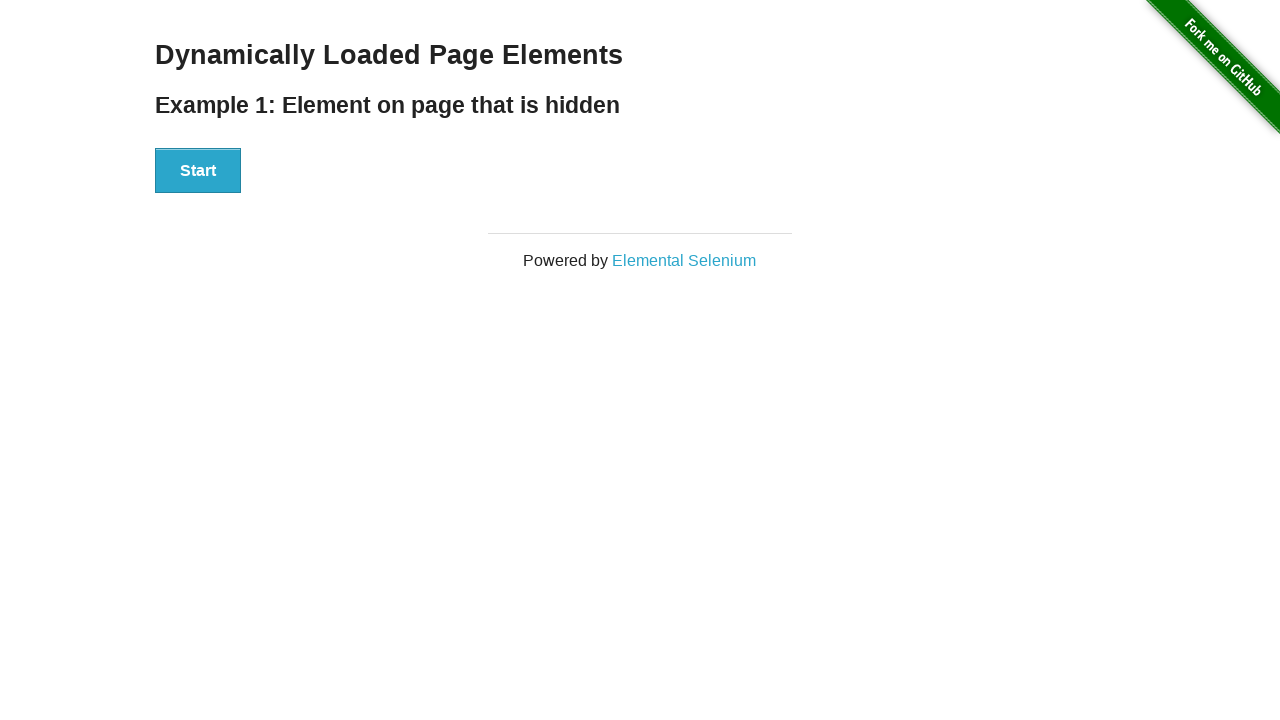

Clicked start button to trigger dynamic loading at (198, 171) on #start button
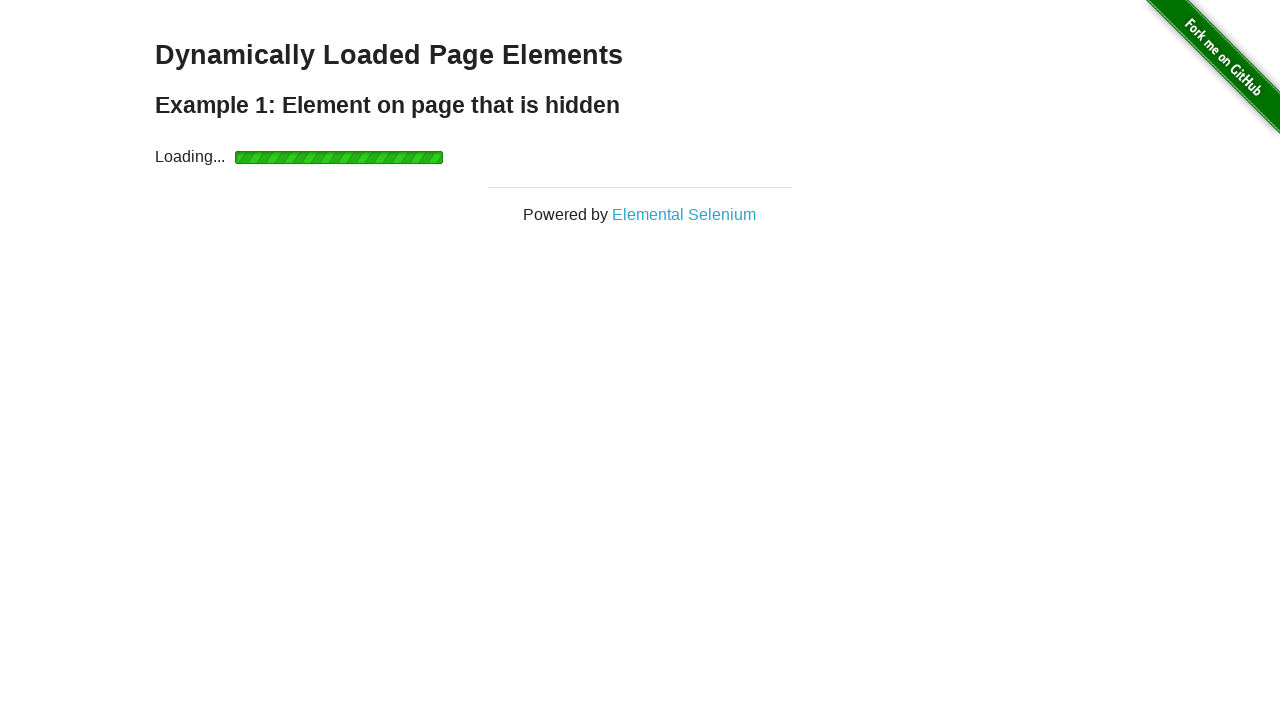

Waited for finish element with loaded text to become visible
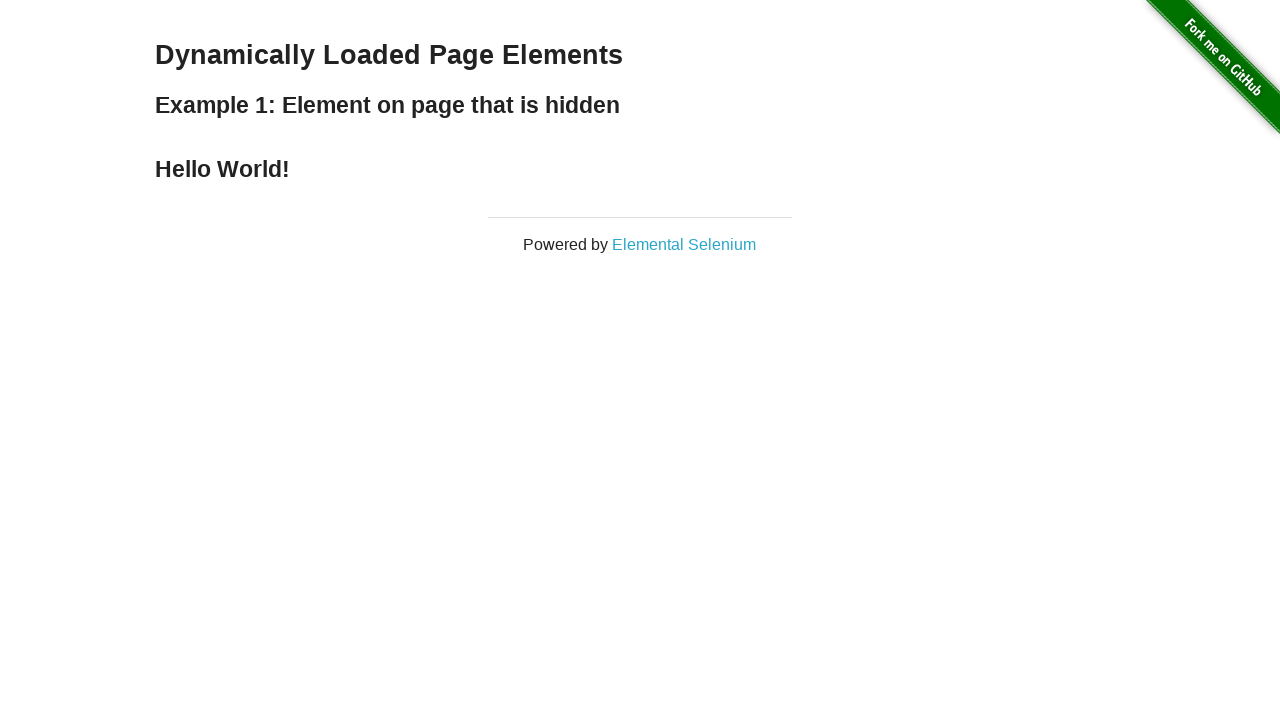

Retrieved loaded text: Hello World!
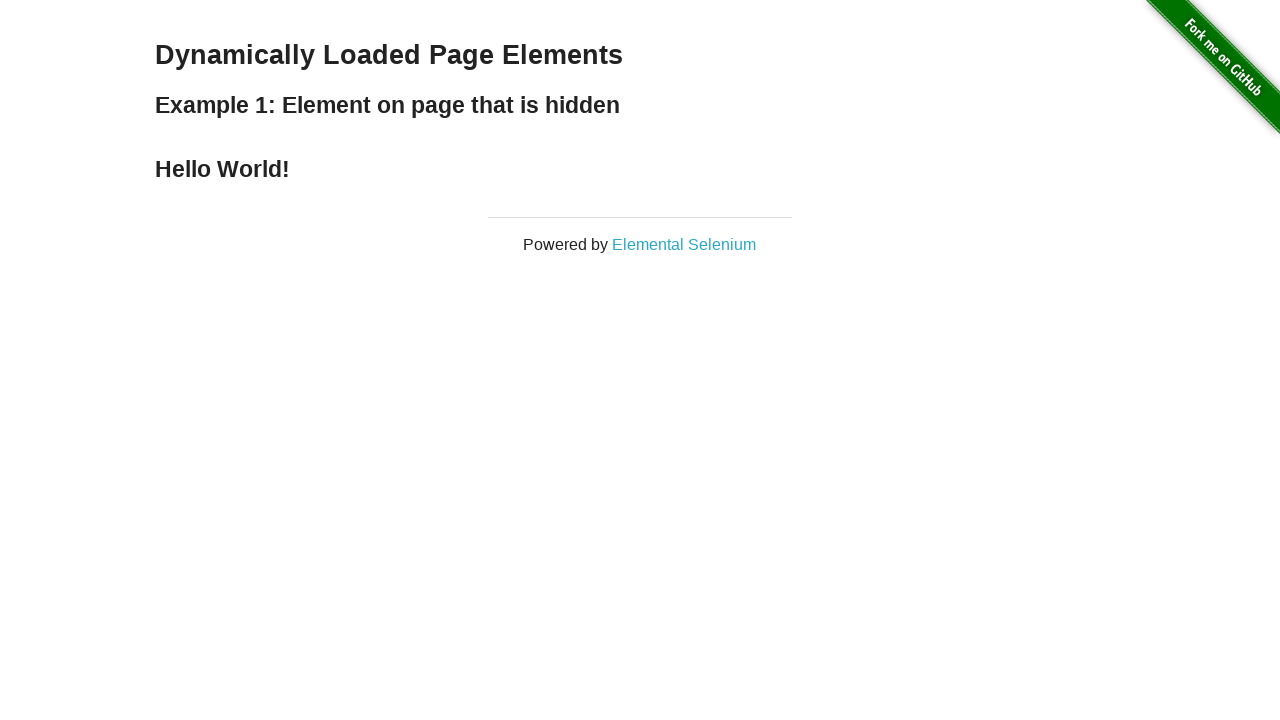

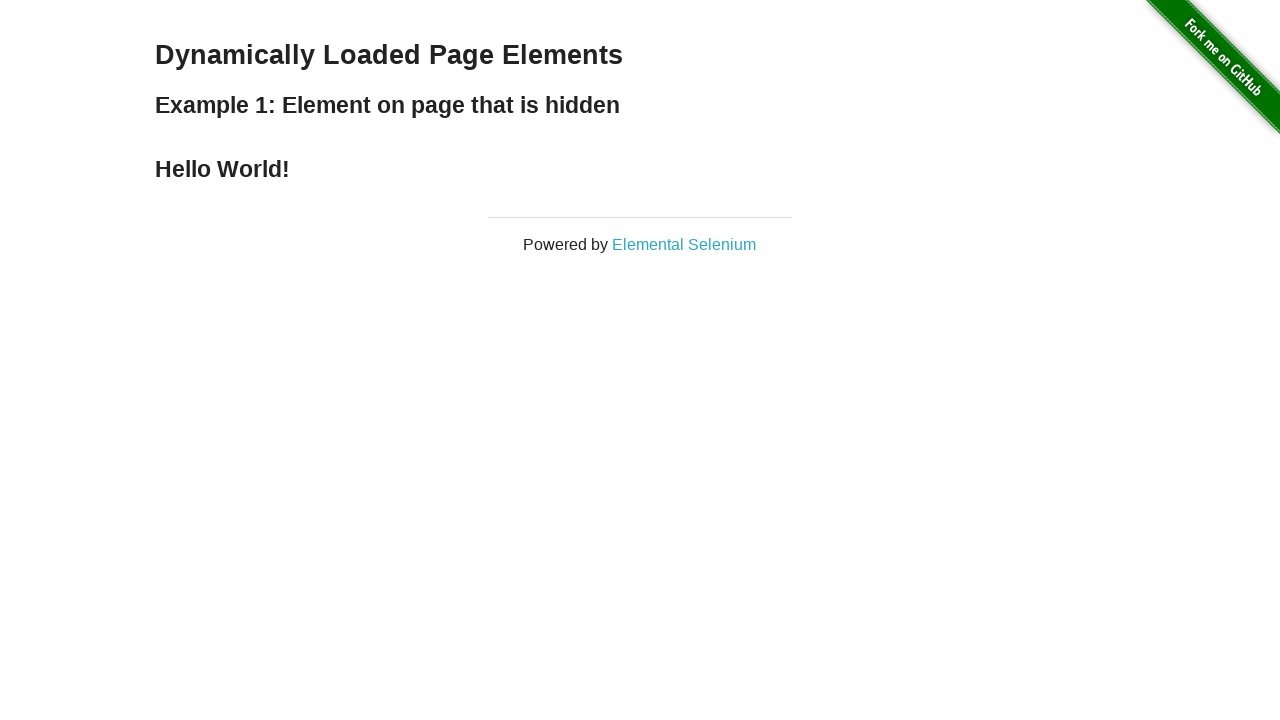